Tests checkbox functionality by finding all checkboxes on the page and clicking each one that is not already selected

Starting URL: http://echoecho.com/htmlforms09.htm

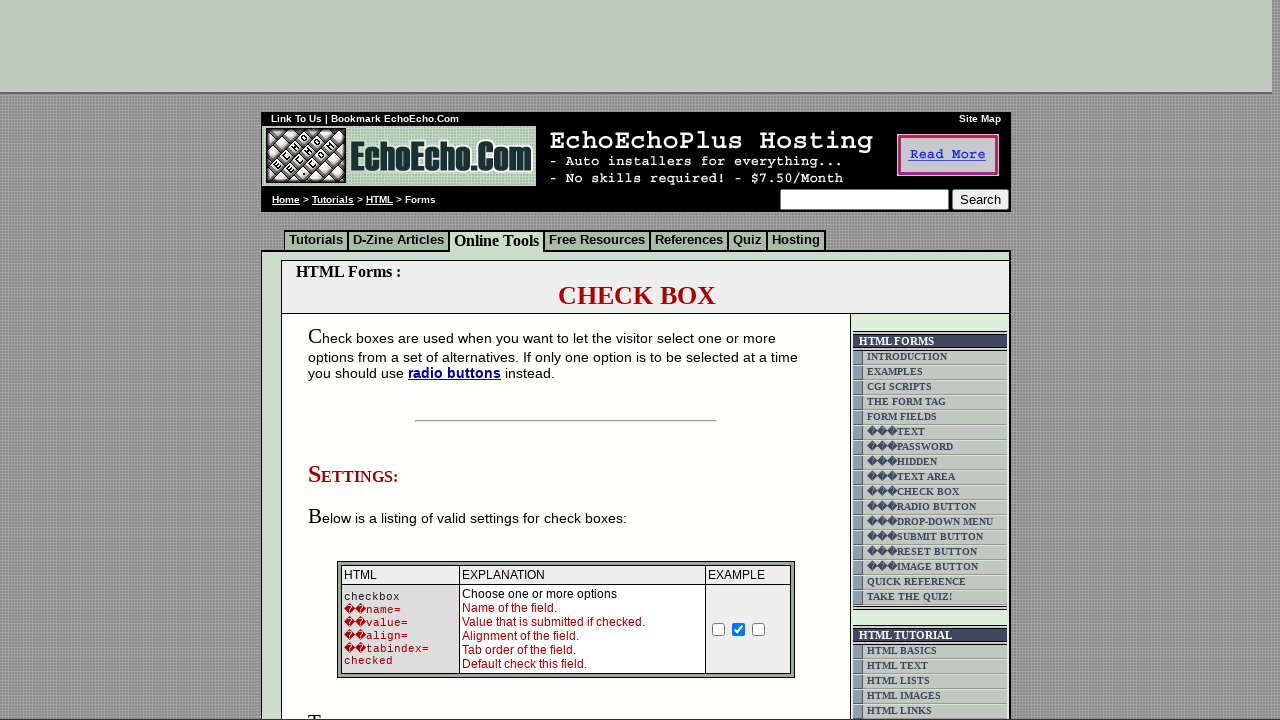

Navigated to checkbox testing page
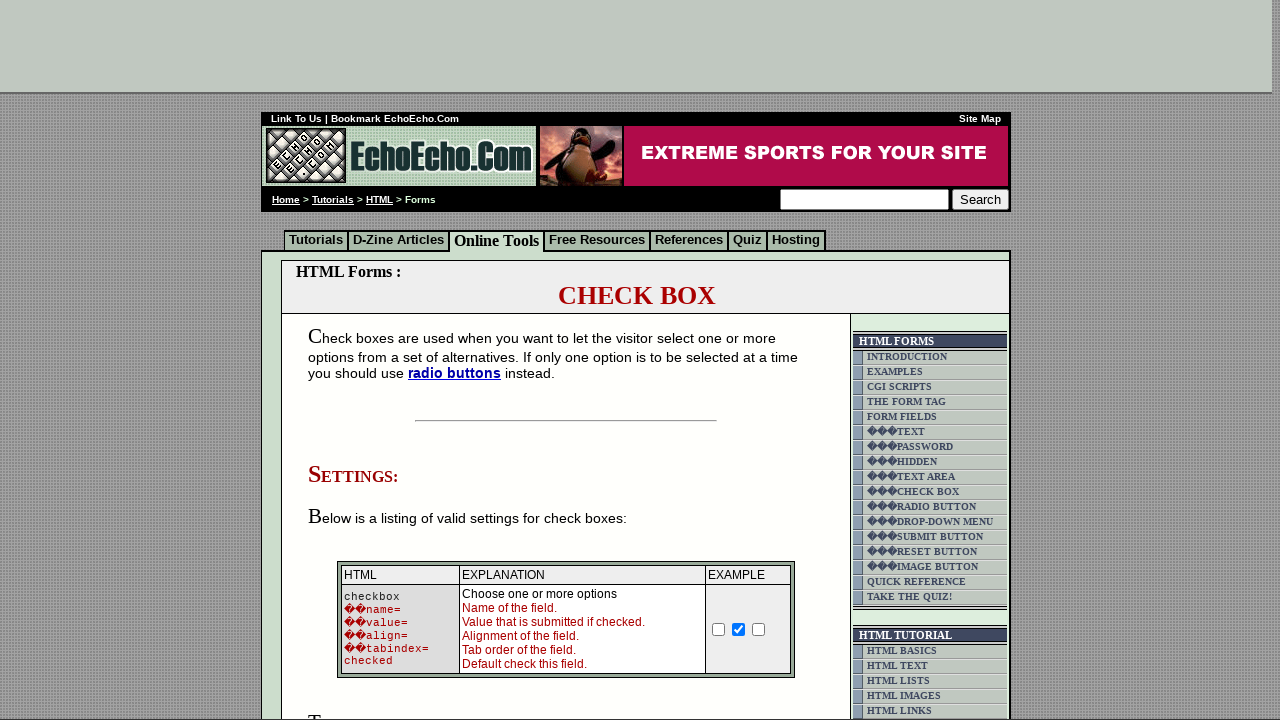

Waited for checkboxes to load on the page
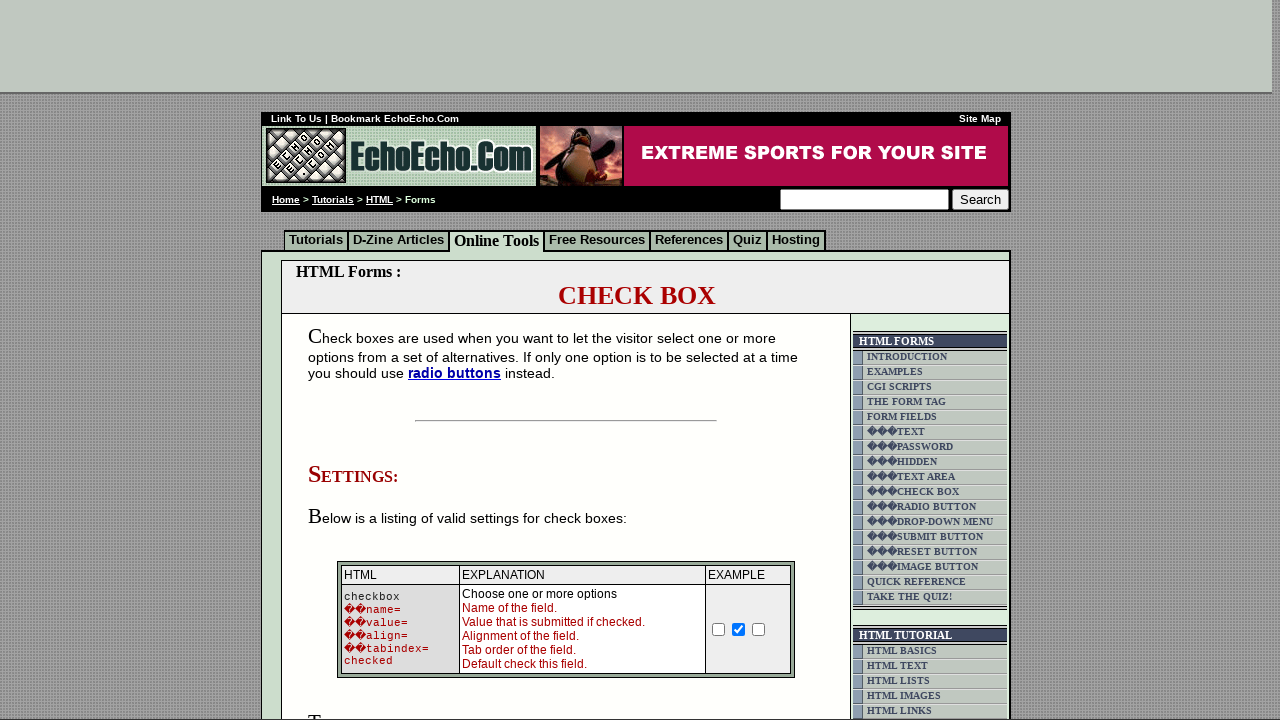

Located all checkboxes on the page
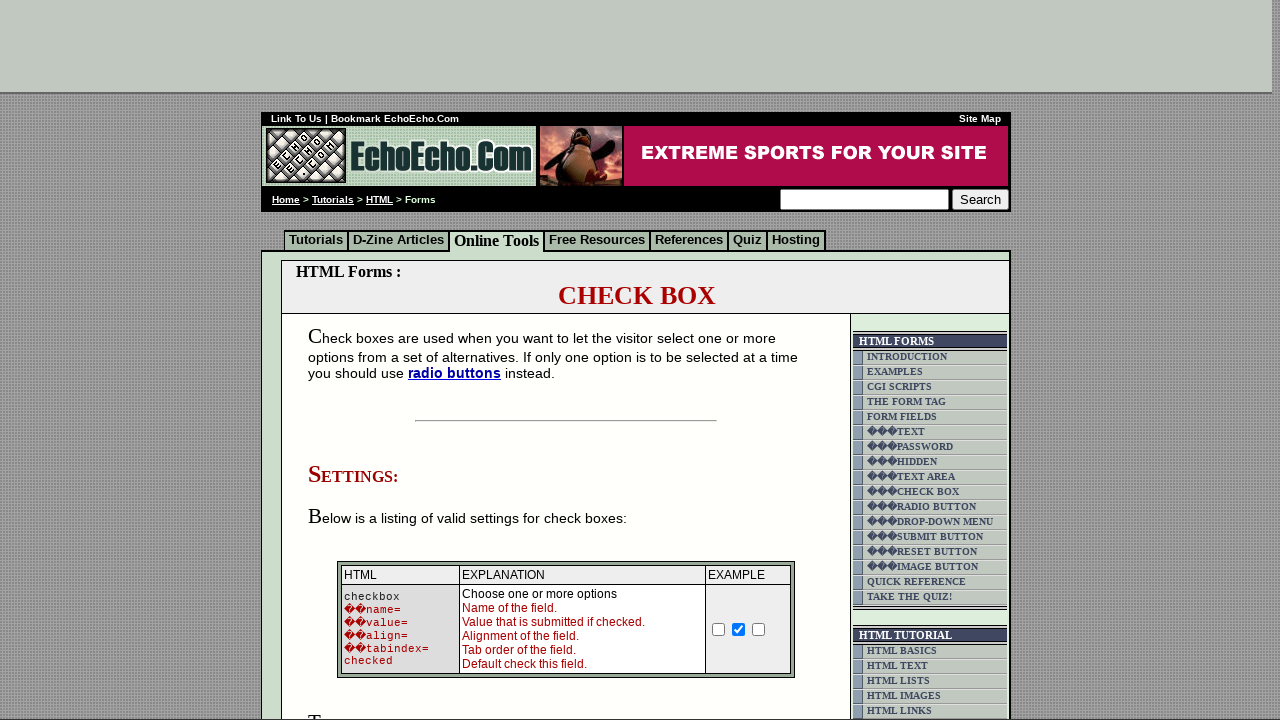

Found 3 checkboxes total
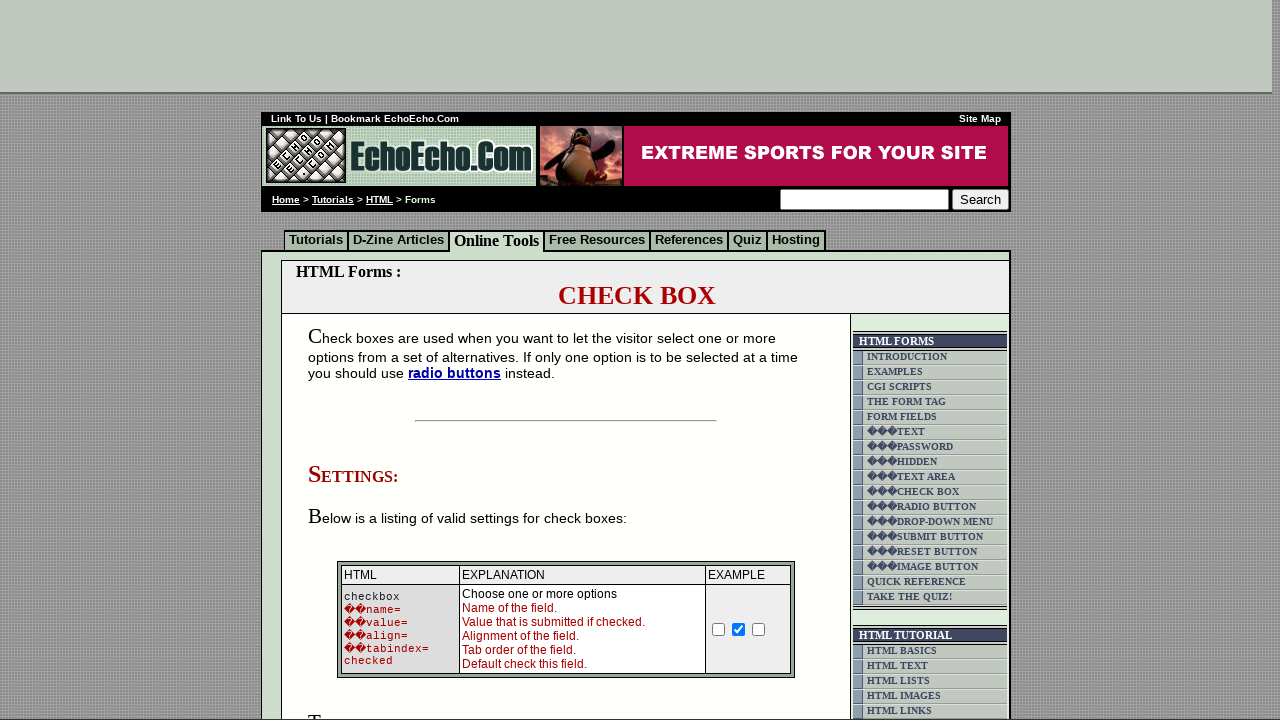

Clicked checkbox 1 (was not selected) at (354, 360) on td.table5 input[type='checkbox'] >> nth=0
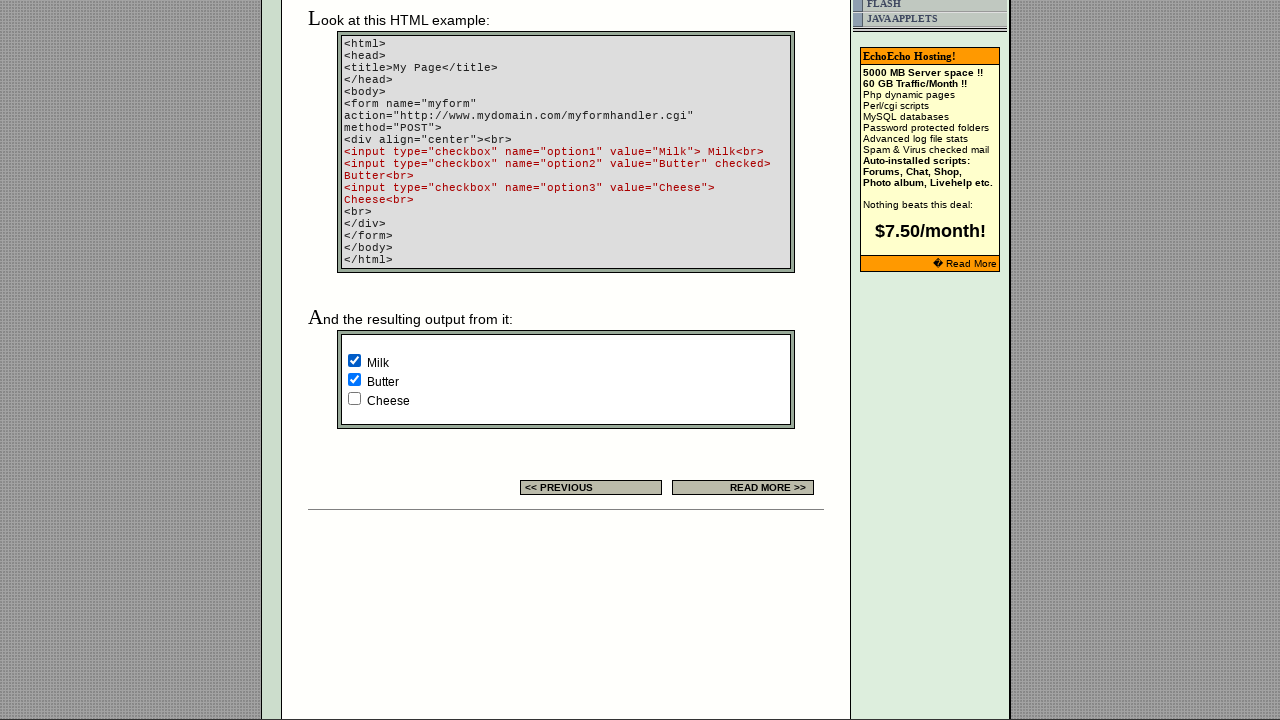

Skipped checkbox 2 (already selected)
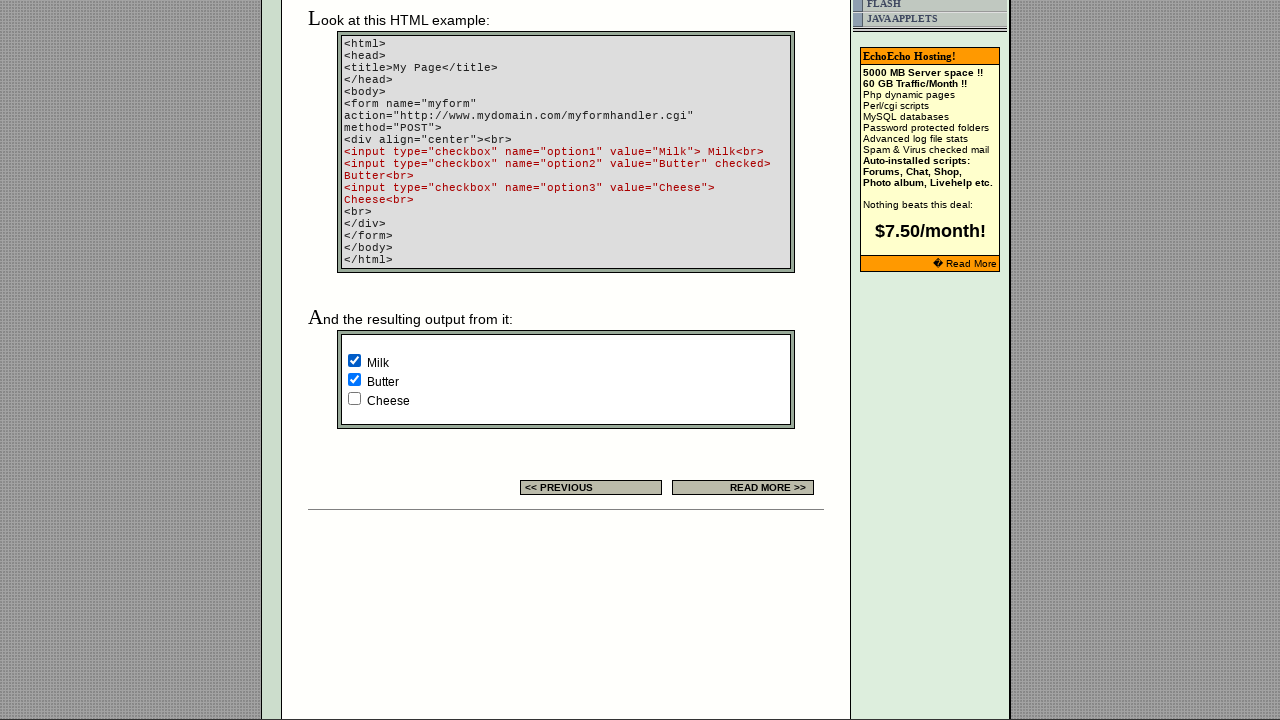

Clicked checkbox 3 (was not selected) at (354, 398) on td.table5 input[type='checkbox'] >> nth=2
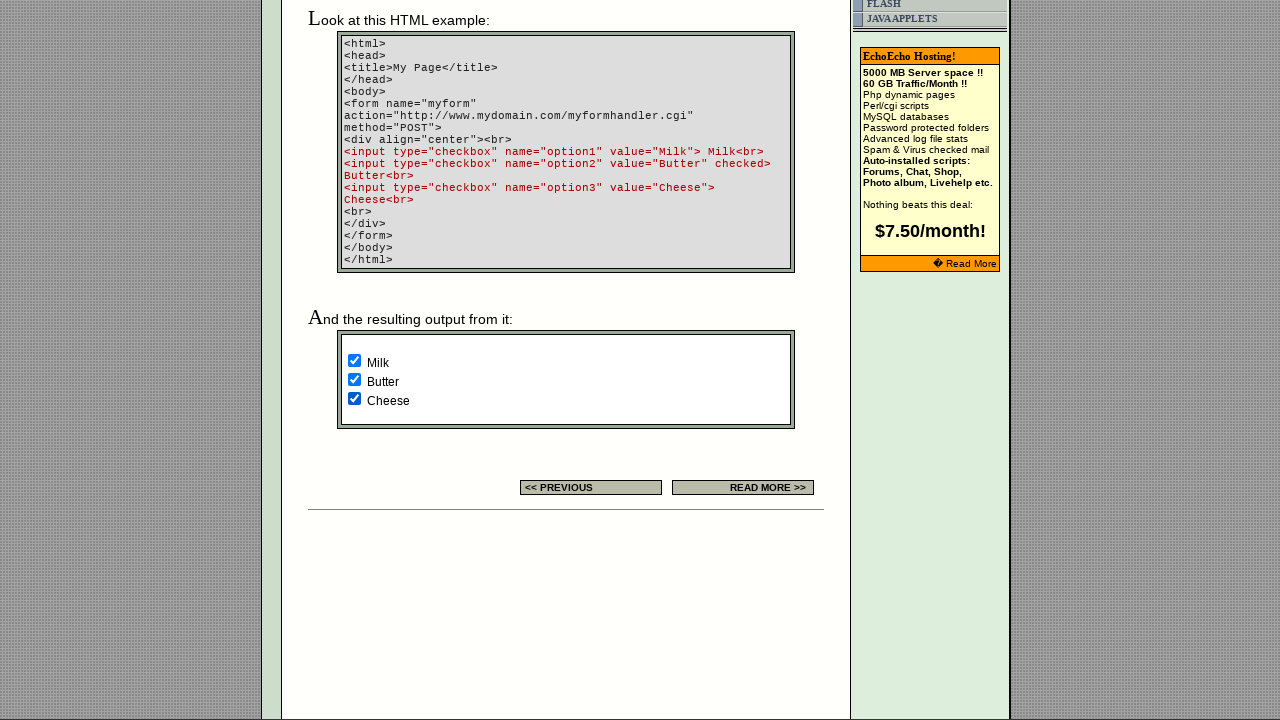

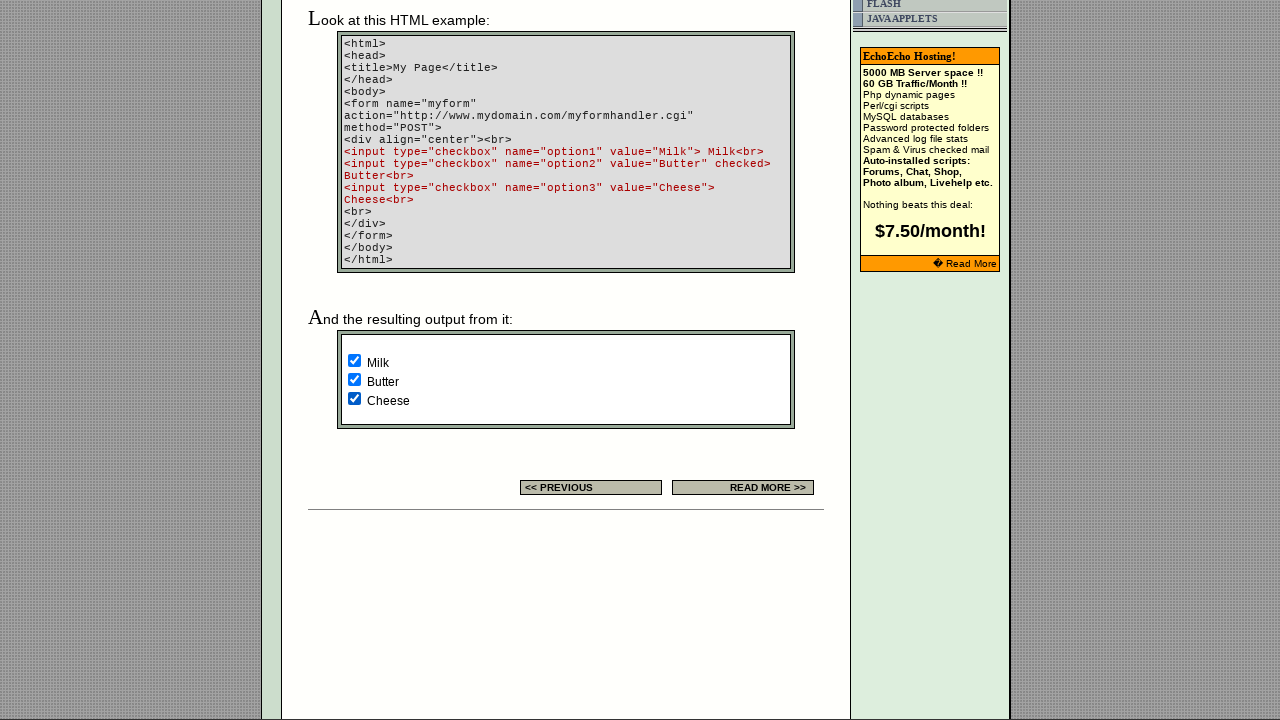